Tests calculator clear entry function by entering 5 * 5, clearing the second 5, entering 3, and verifying result equals 15

Starting URL: https://testpages.eviltester.com/styled/apps/calculator.html

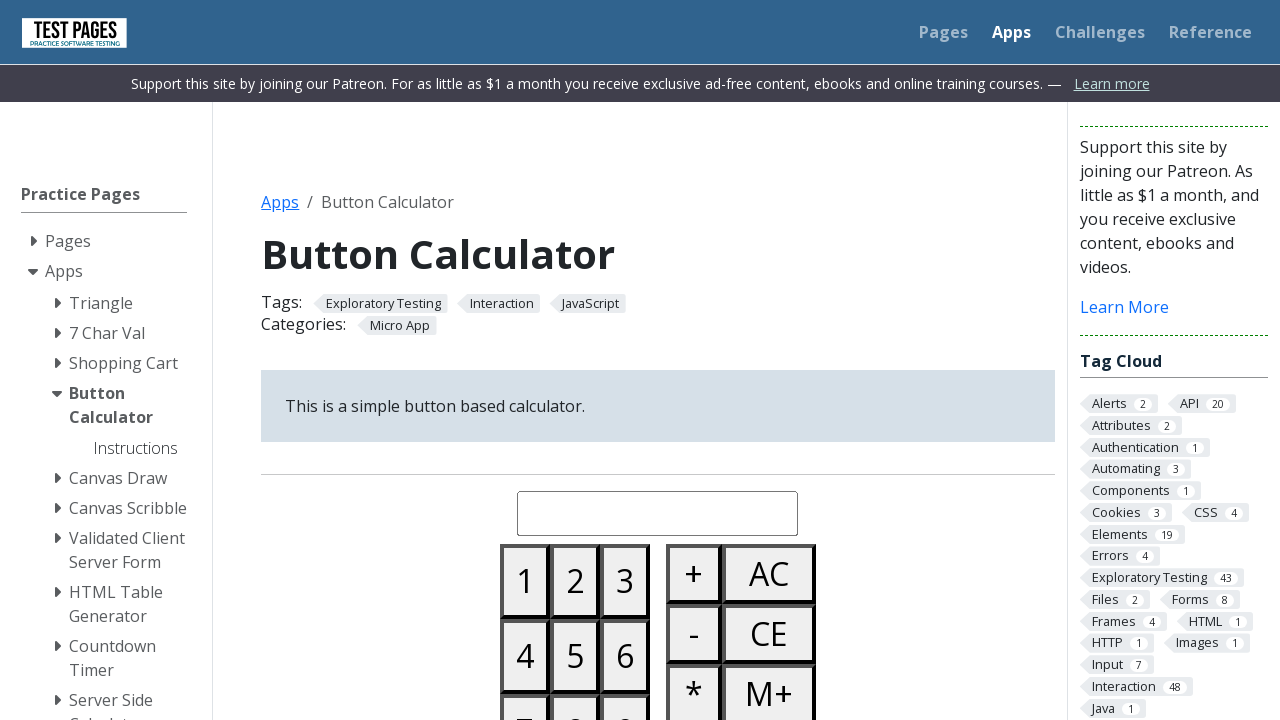

Clicked button 5 at (575, 656) on #button05
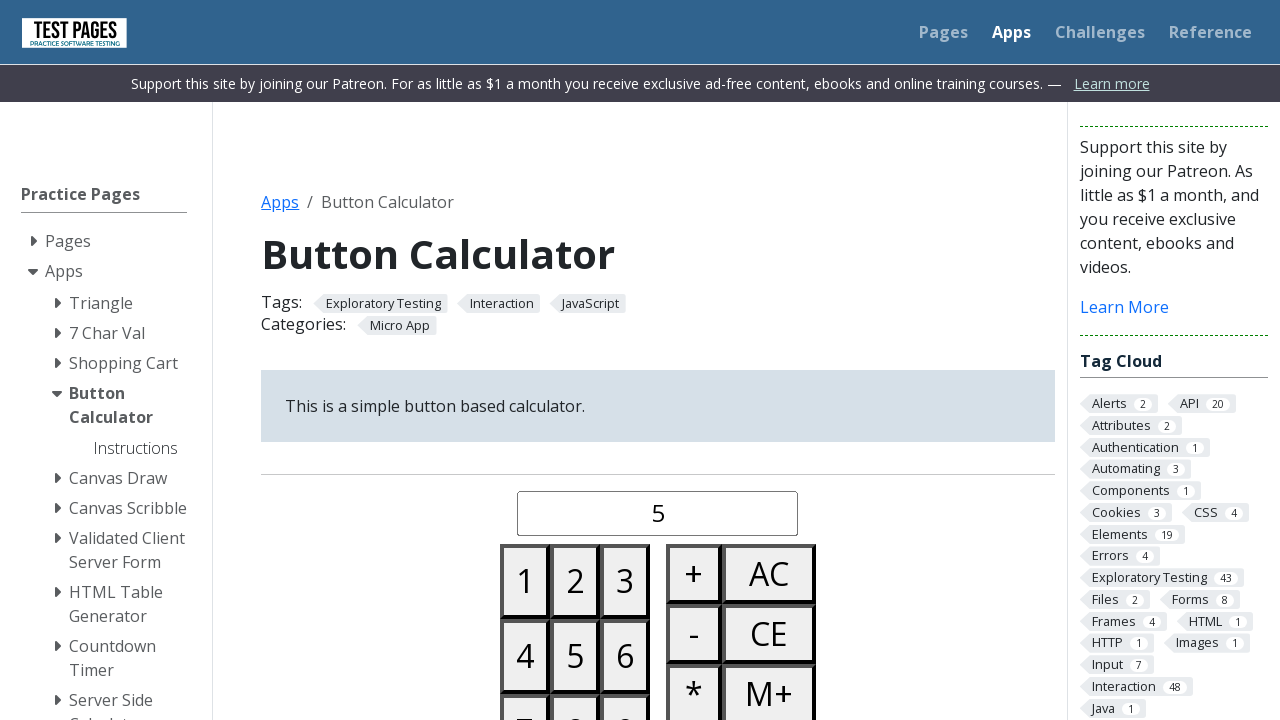

Clicked multiply button at (694, 690) on #buttonmultiply
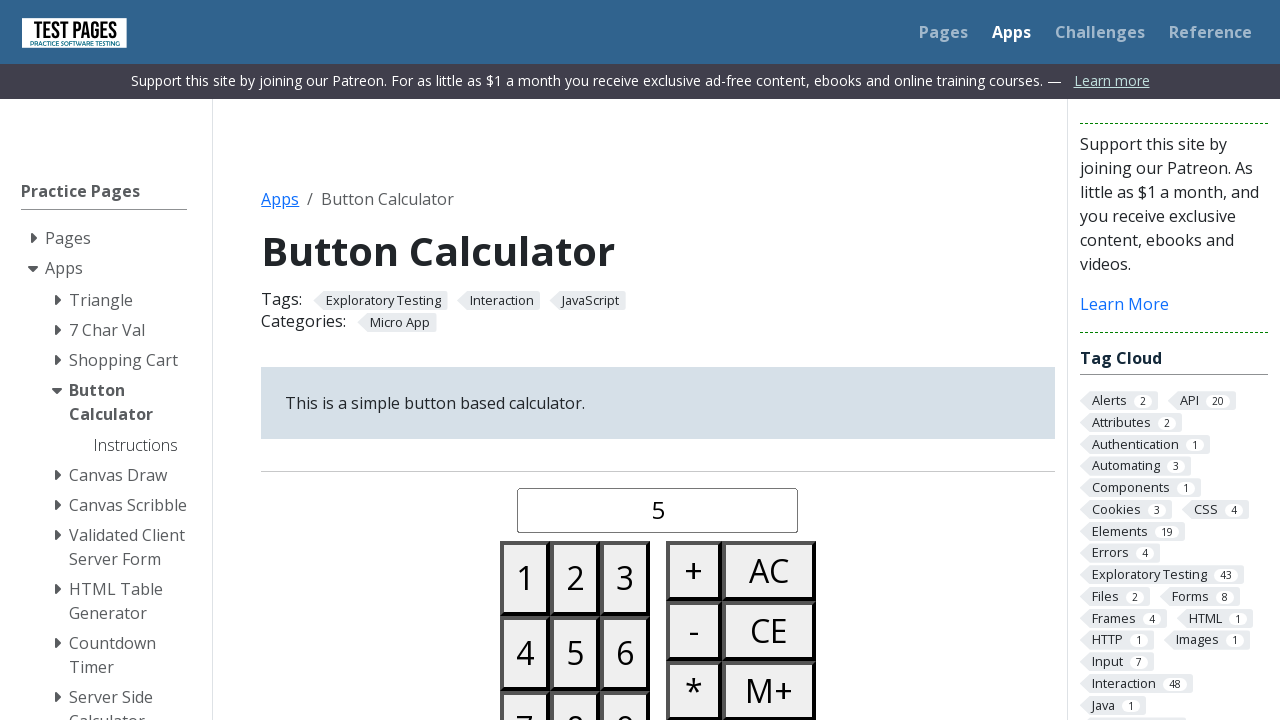

Clicked button 5 at (575, 653) on #button05
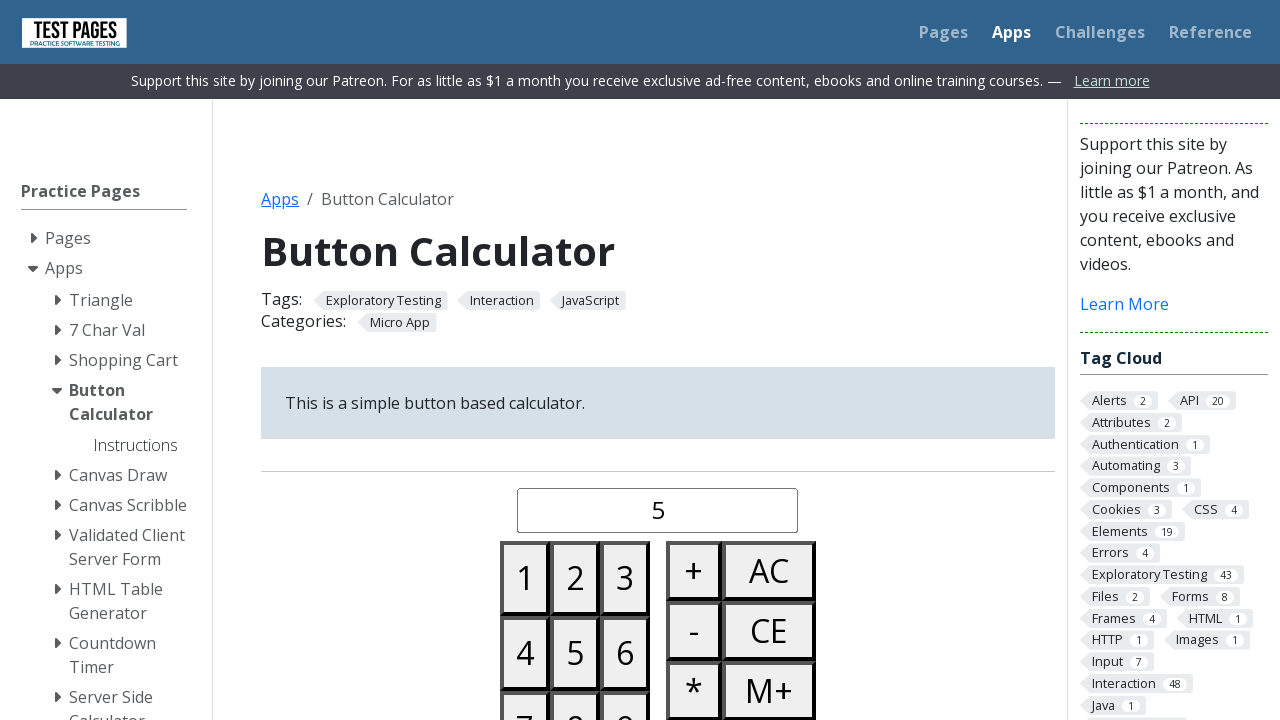

Clicked clear entry button to clear the second 5 at (769, 630) on #buttonclearentry
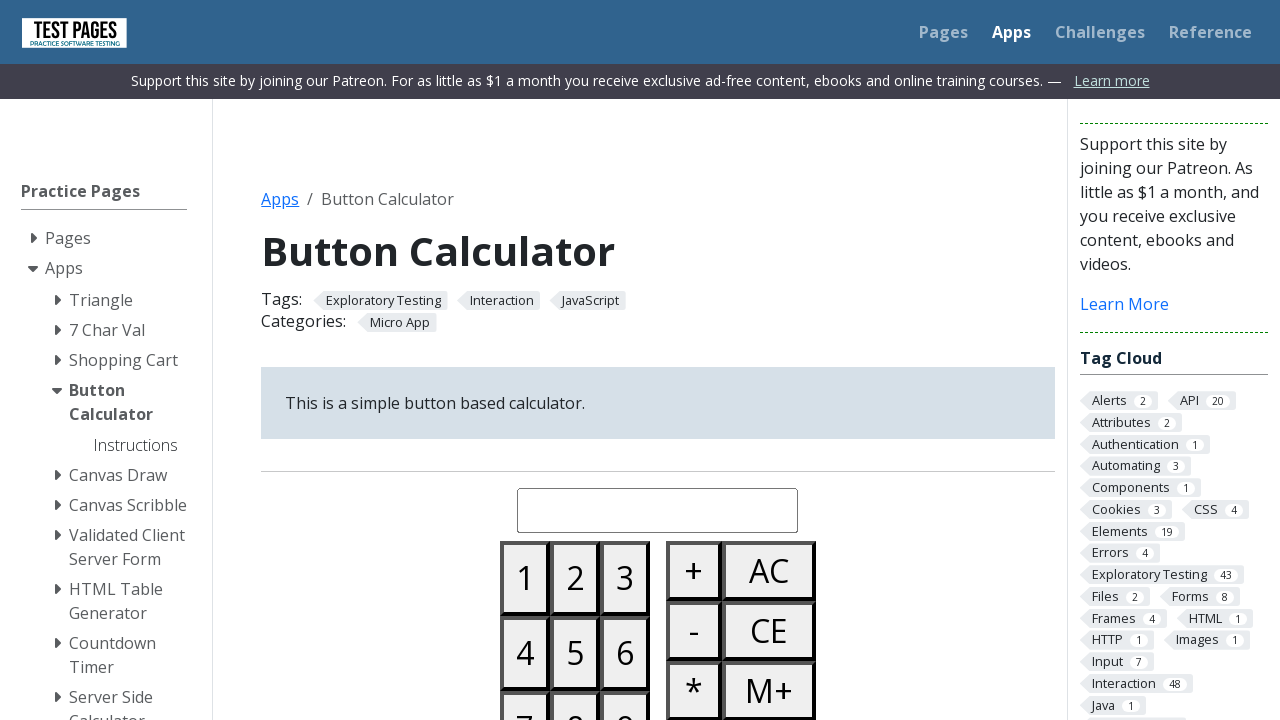

Clicked button 3 at (625, 578) on #button03
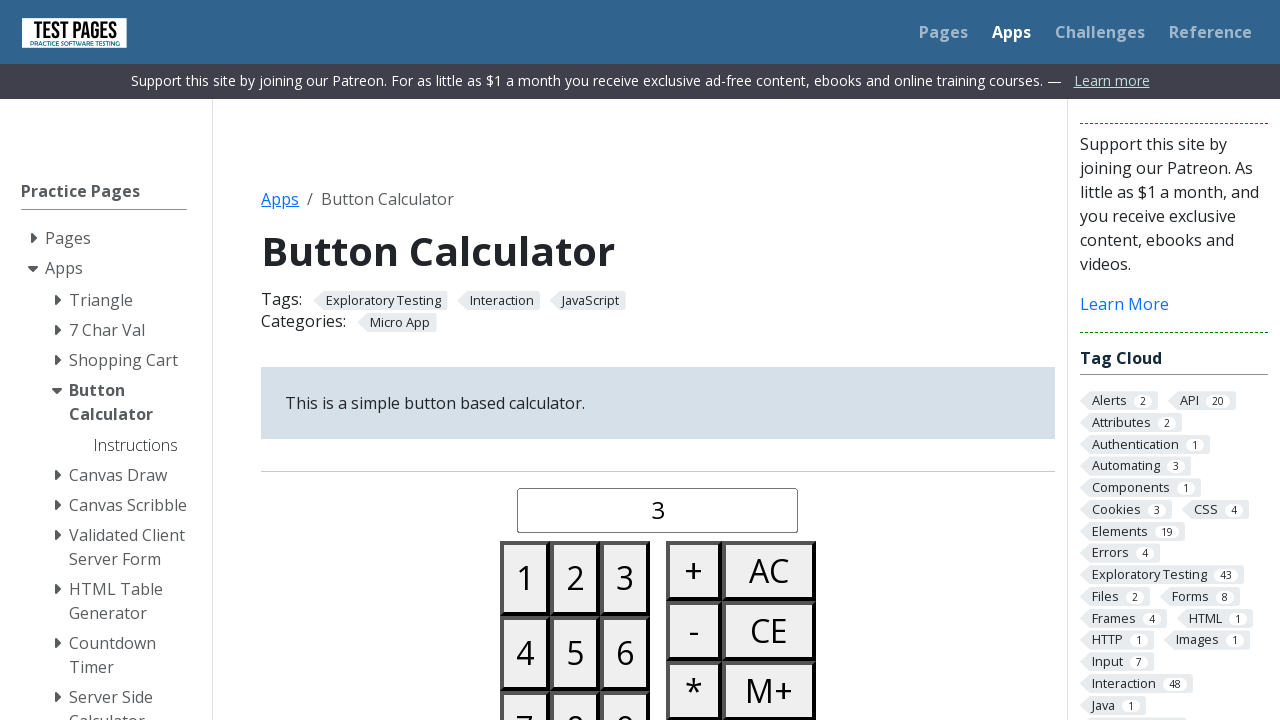

Clicked equals button at (694, 360) on #buttonequals
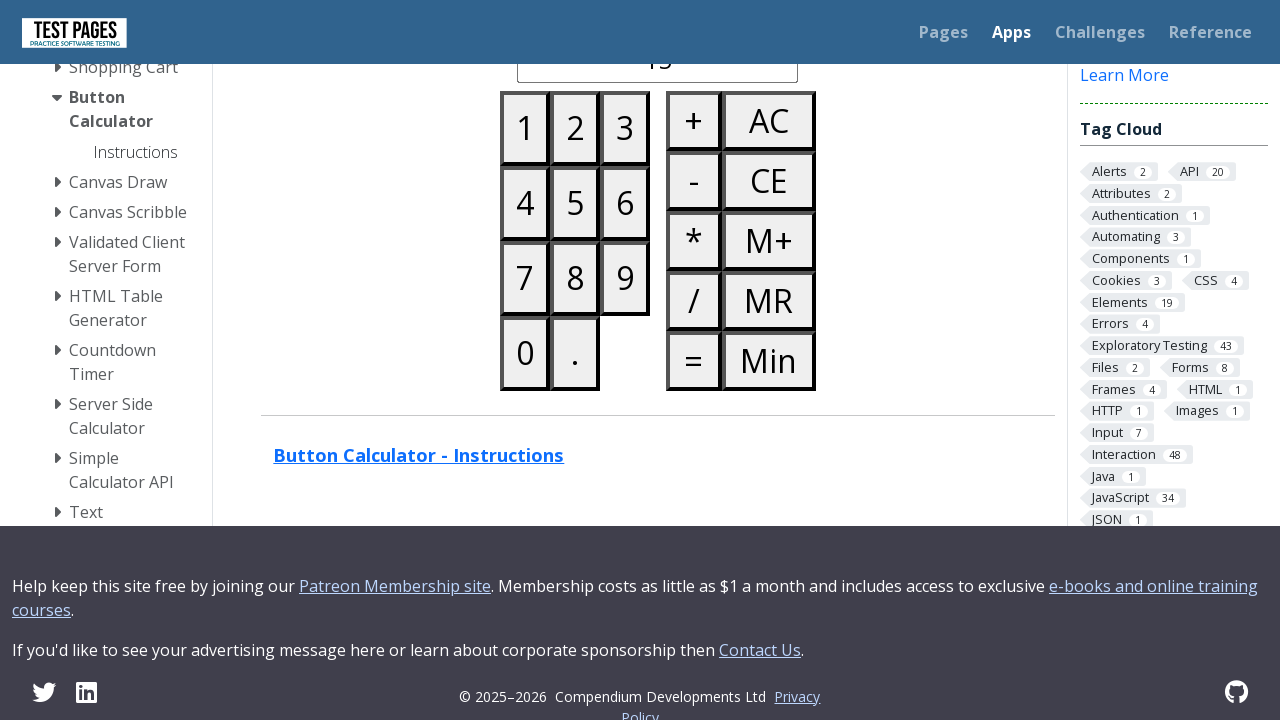

Verified result equals 15 in calculated-display
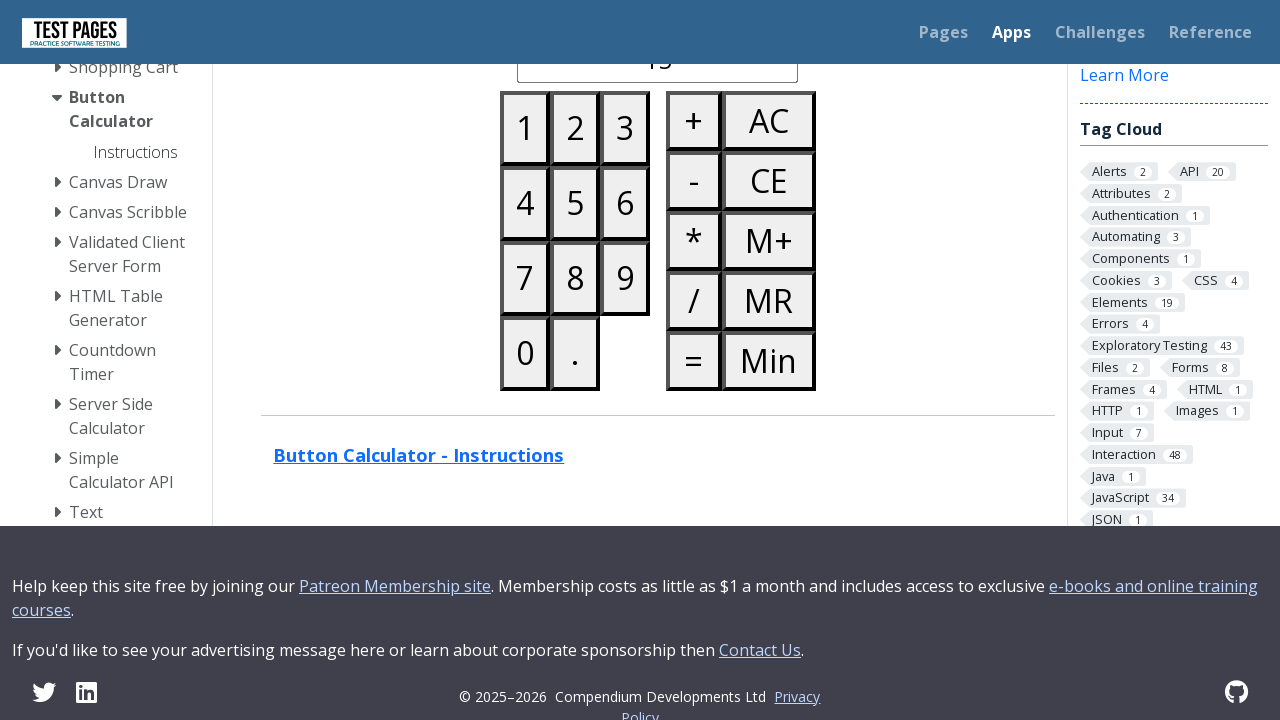

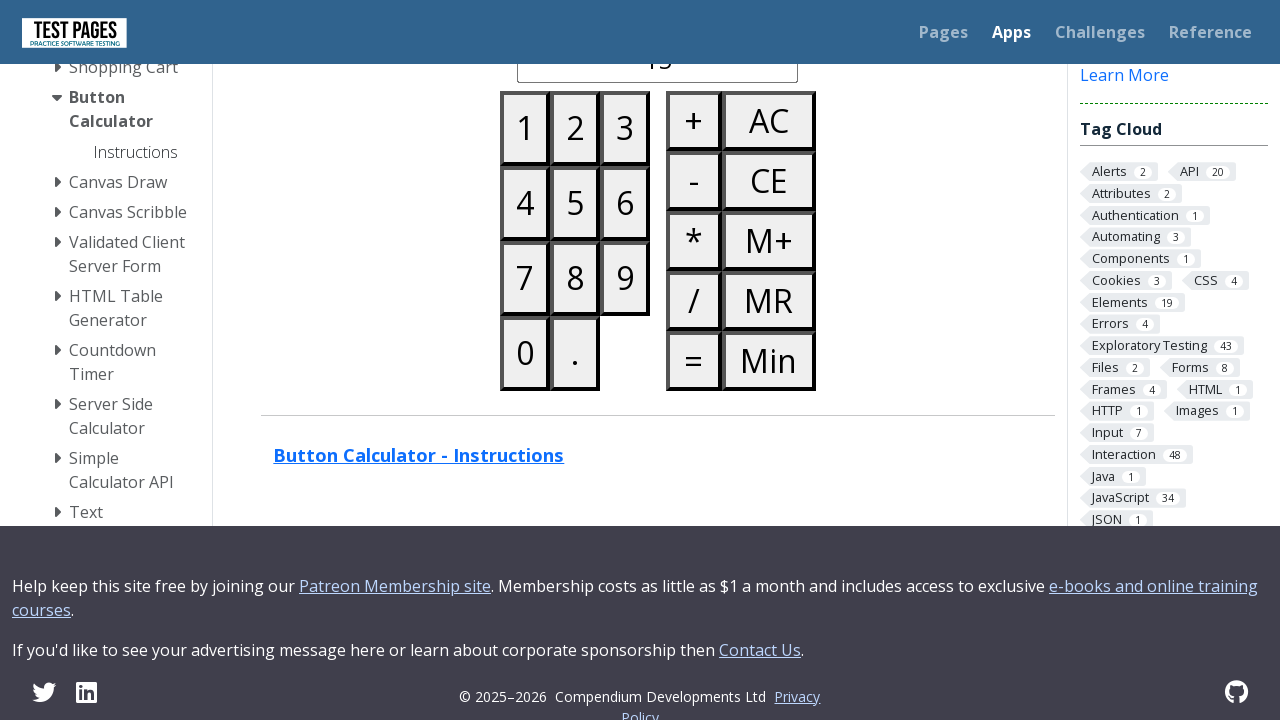